Tests right-click context menu functionality by right-clicking on a button element, which triggers a context menu to appear, and then clicking on the "Edit" option from the menu.

Starting URL: https://swisnl.github.io/jQuery-contextMenu/demo.html

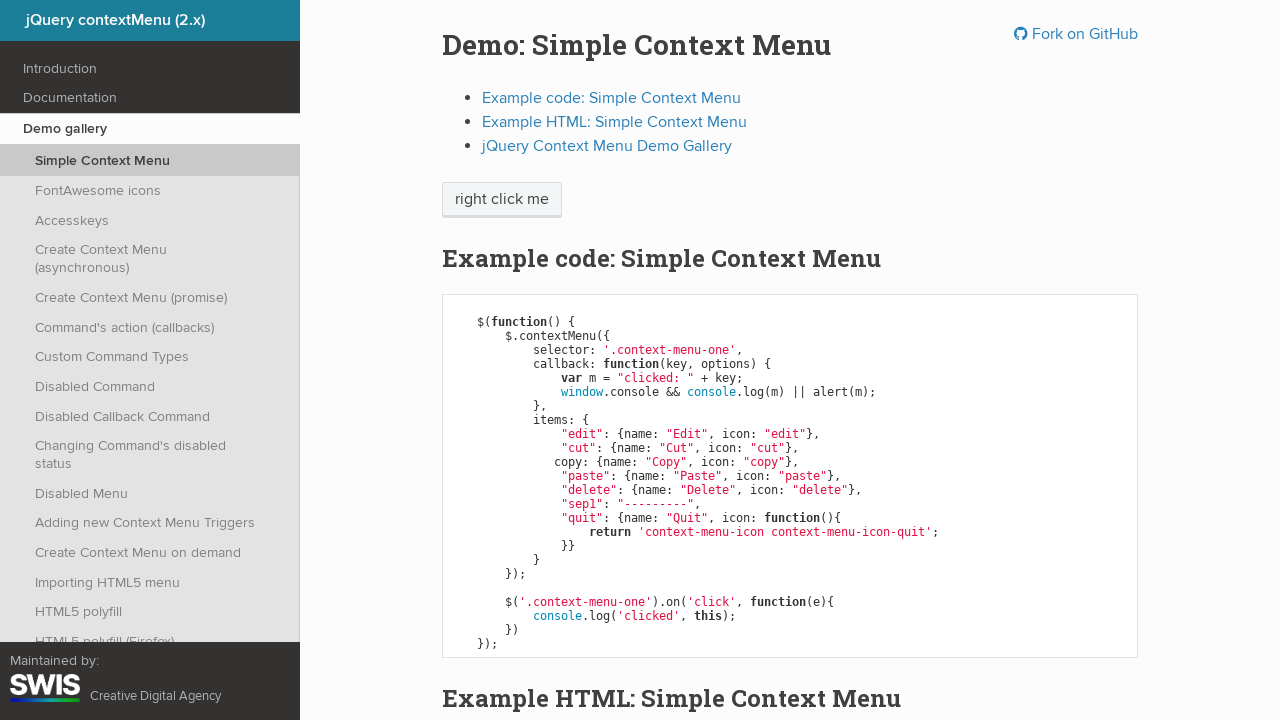

Located button element for right-click
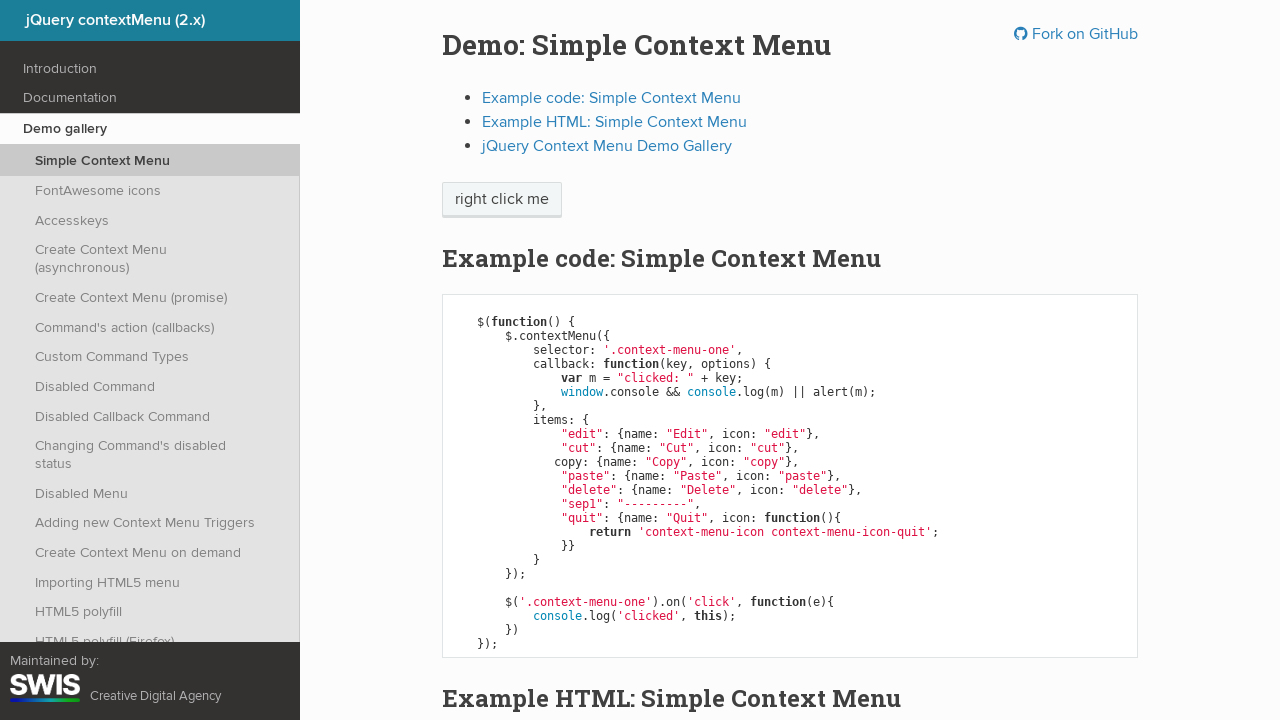

Right-clicked on button to trigger context menu at (502, 200) on span.context-menu-one.btn.btn-neutral
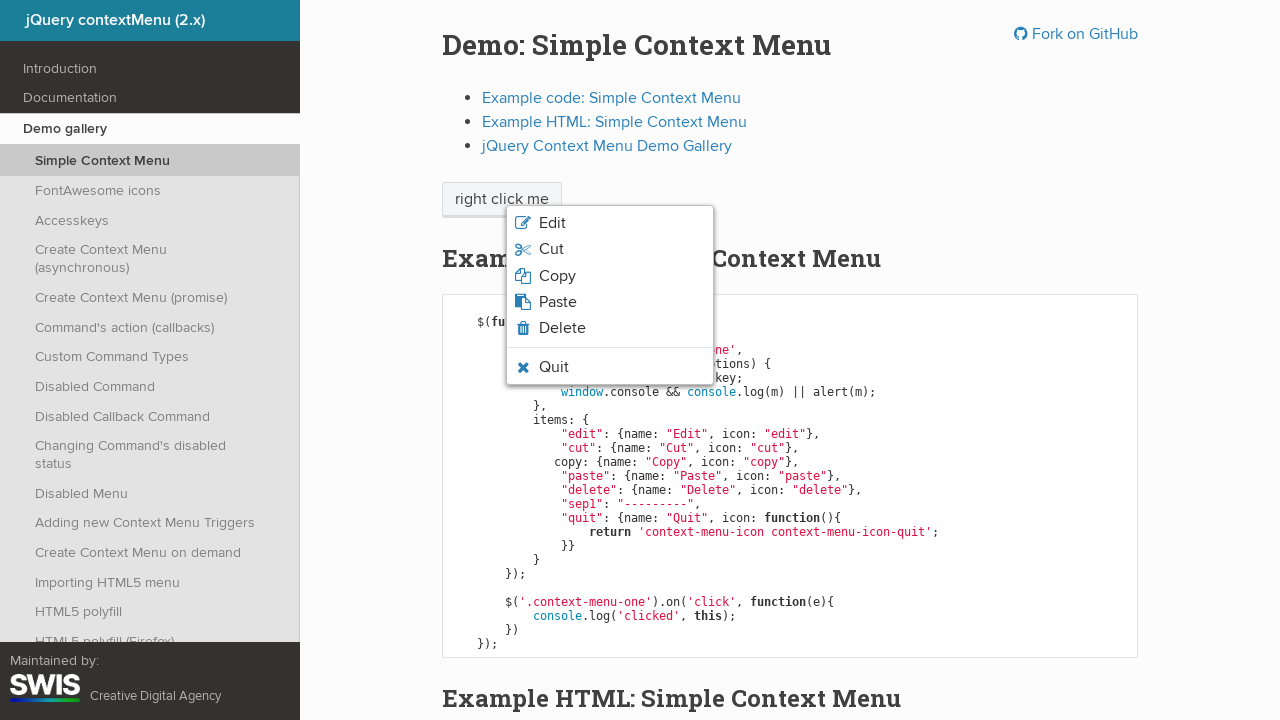

Context menu appeared
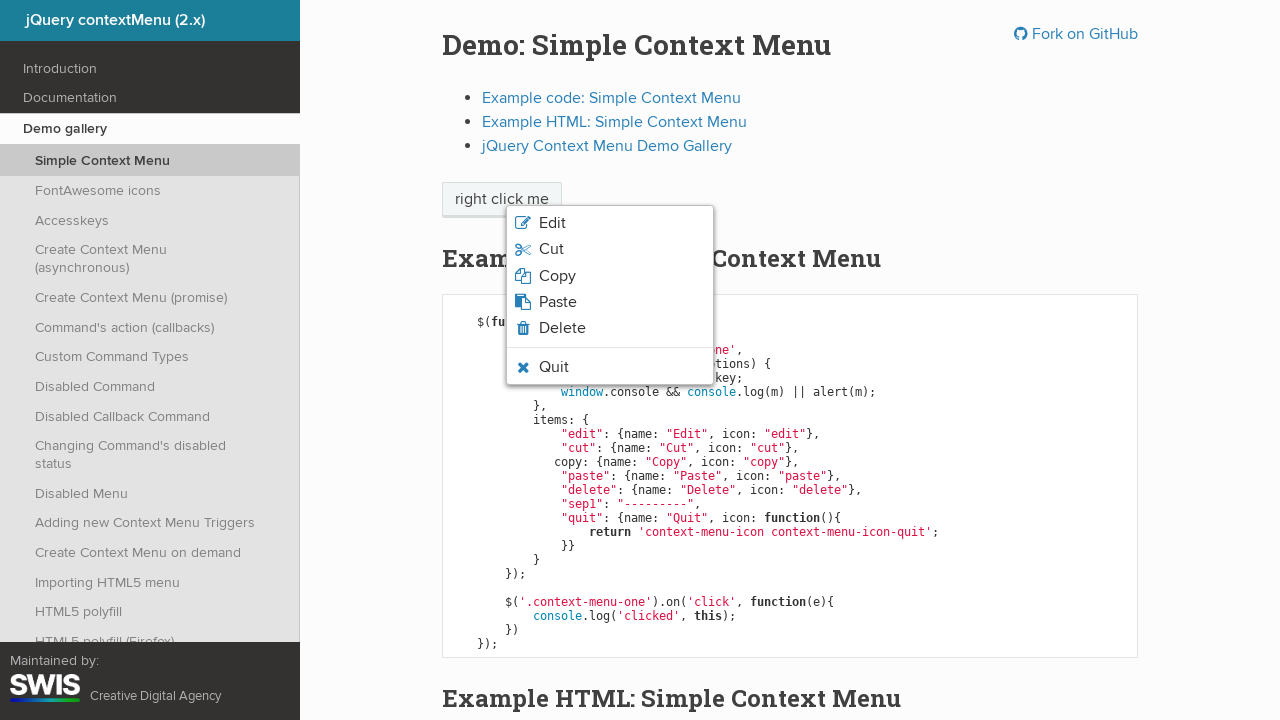

Clicked 'Edit' option from context menu at (610, 223) on ul.context-menu-list.context-menu-root li:has-text('Edit')
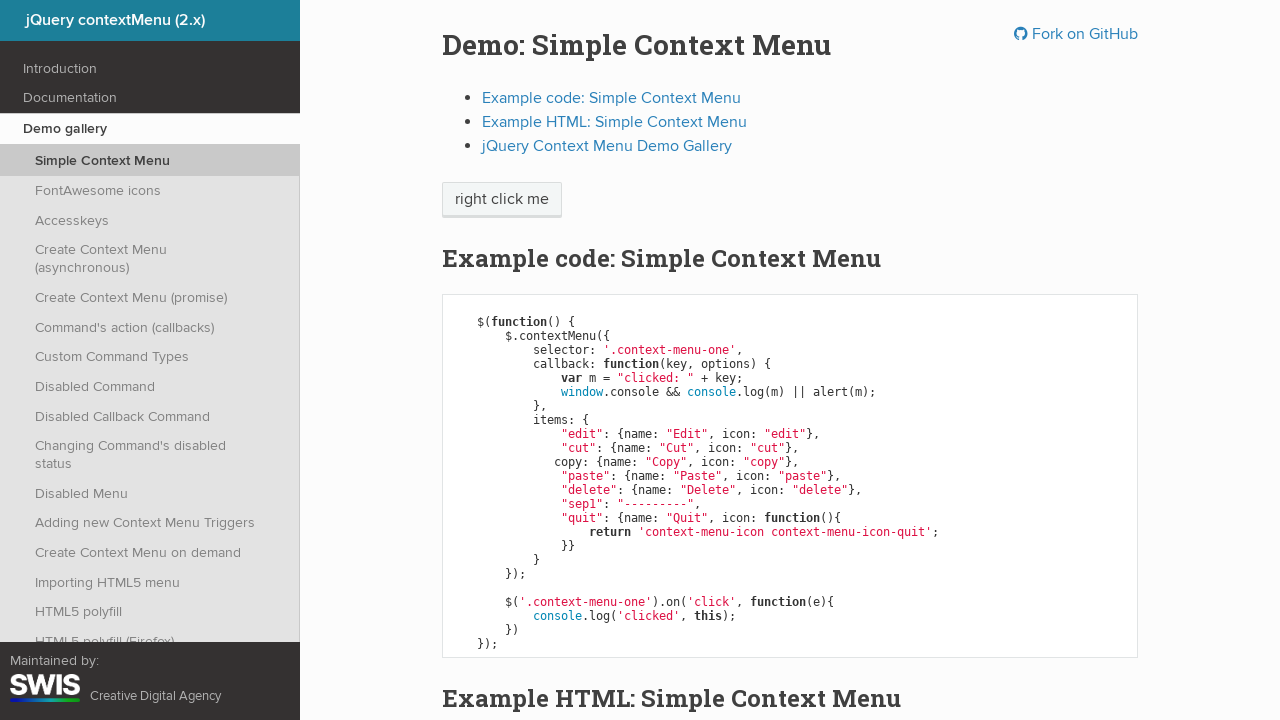

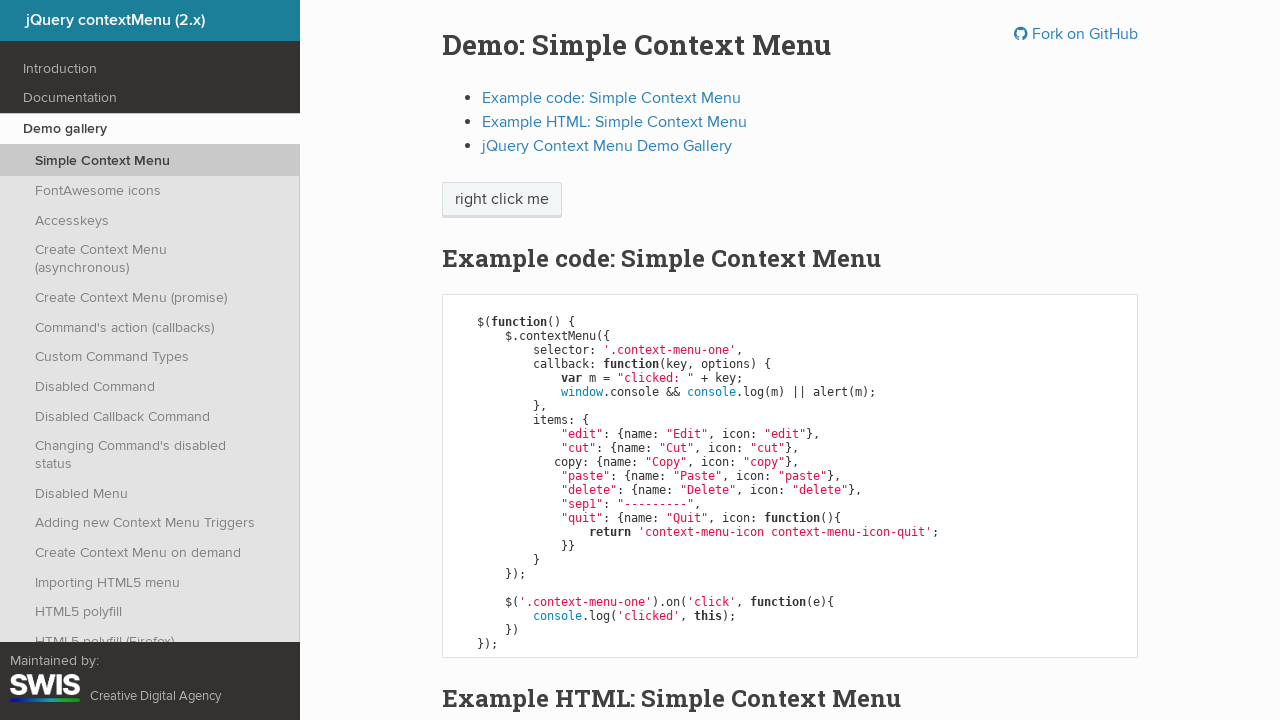